Tests window handling functionality by clicking a link that opens a new window, switching between windows, and verifying page titles and content in each window.

Starting URL: https://the-internet.herokuapp.com/windows

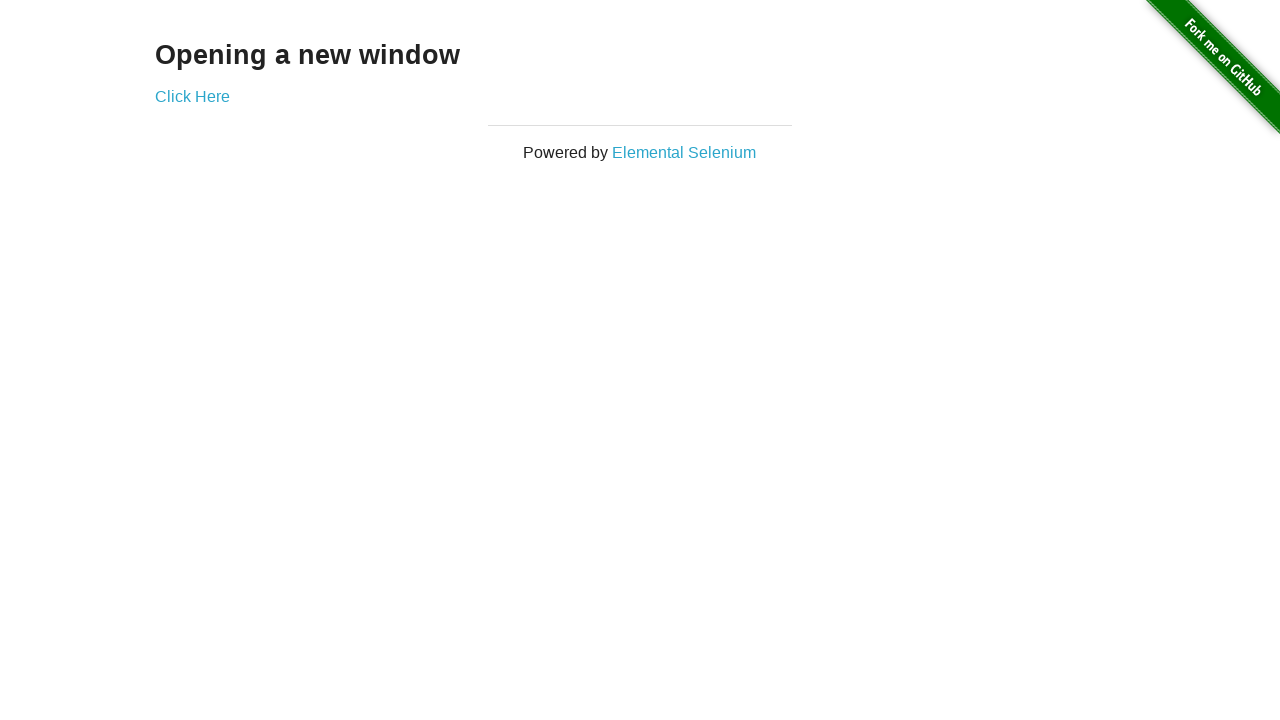

Located heading element with text 'Opening a new window'
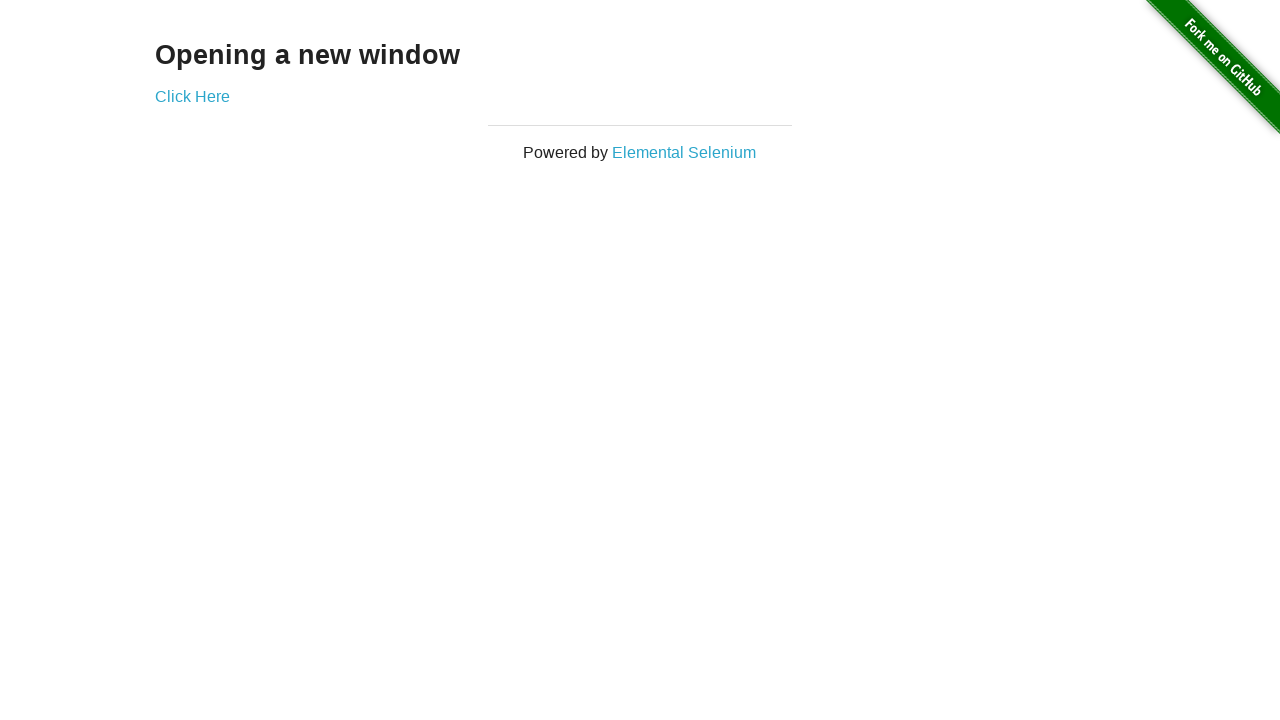

Verified heading text is 'Opening a new window'
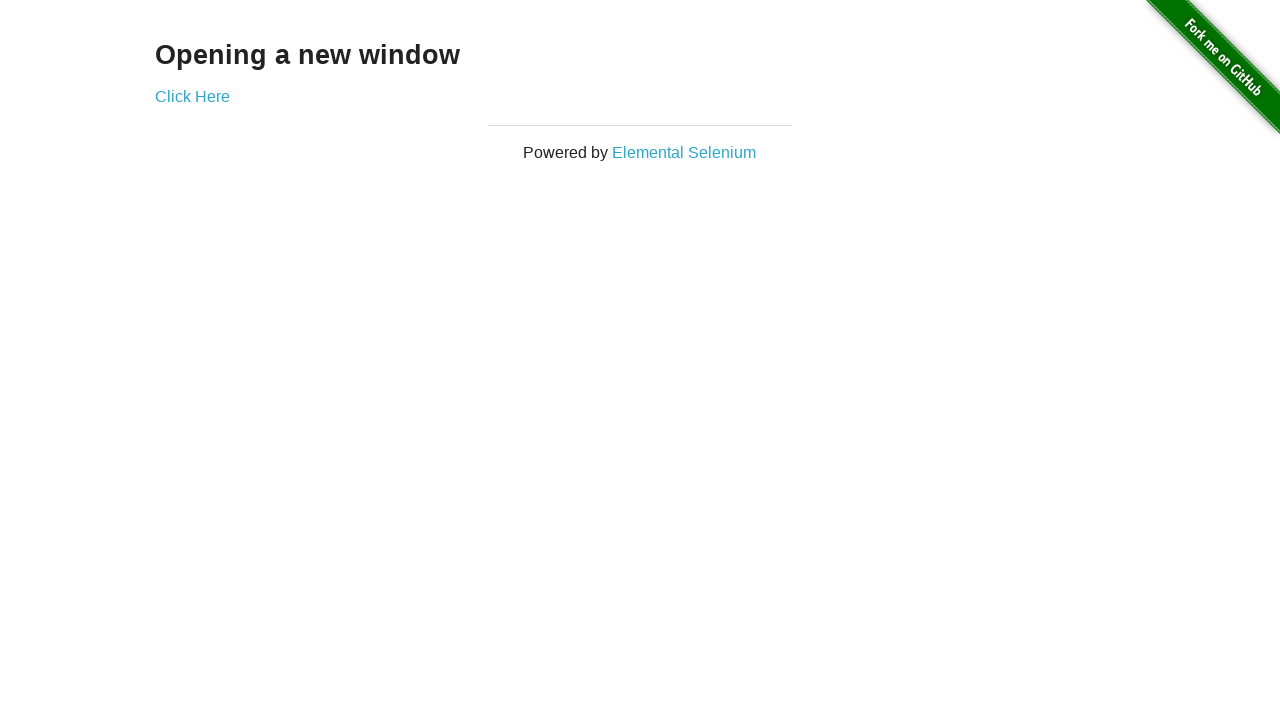

Verified page title is 'The Internet'
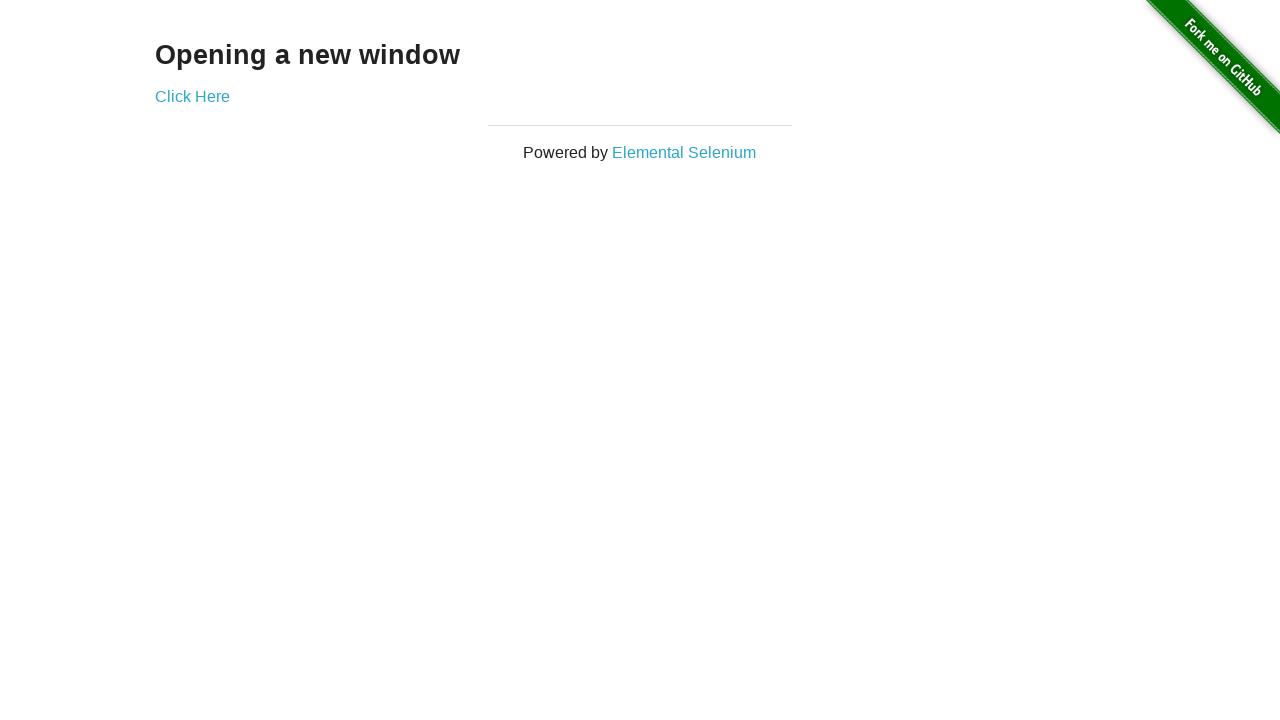

Clicked 'Click Here' link to open new window at (192, 96) on text=Click Here
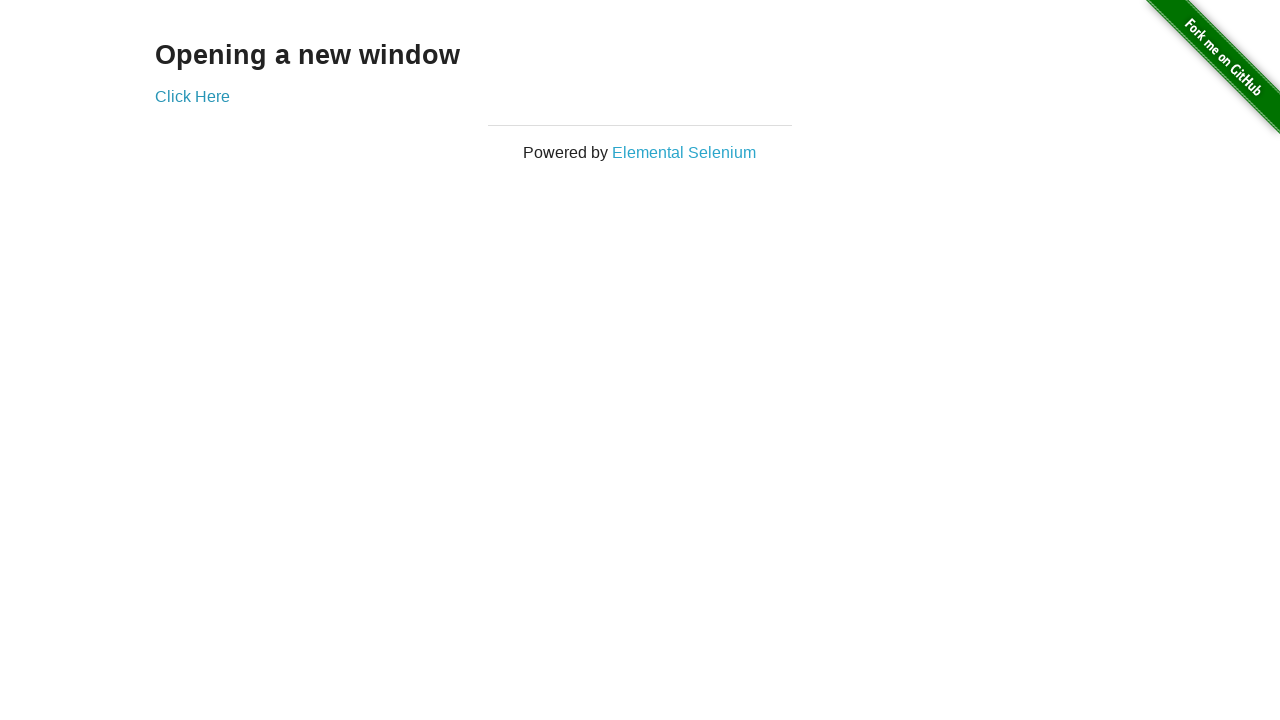

Obtained reference to newly opened window
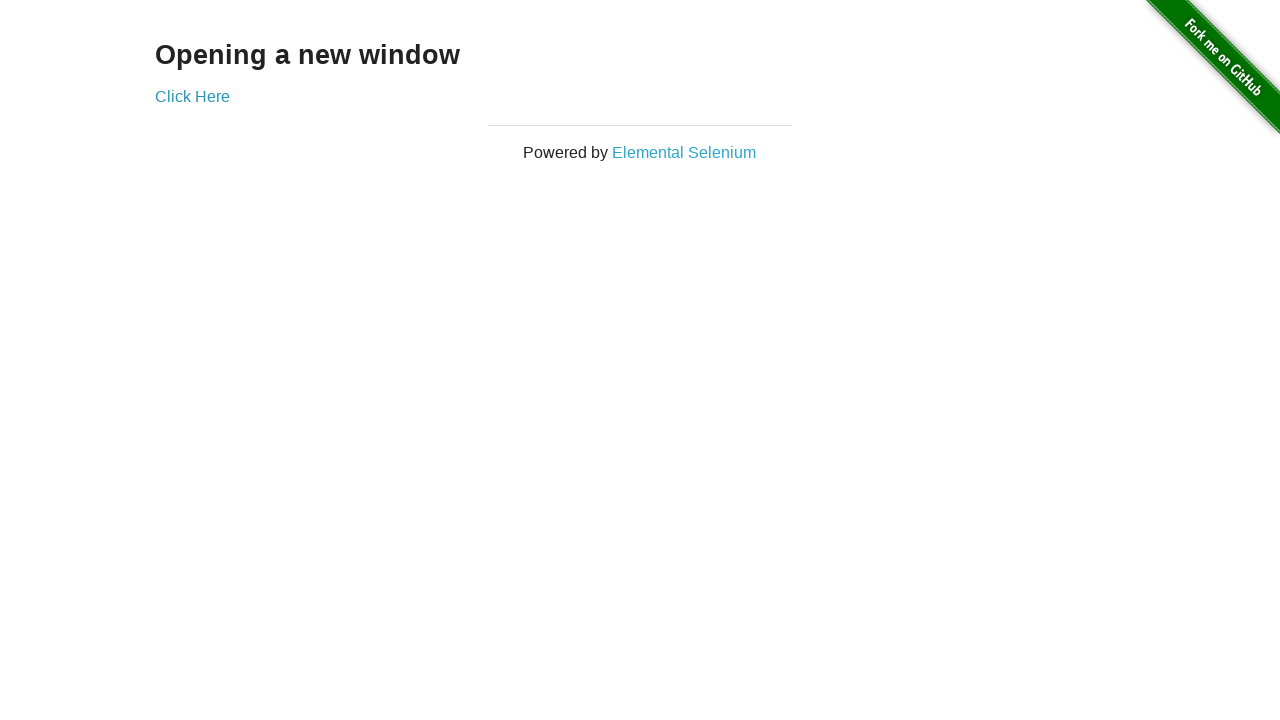

New window finished loading
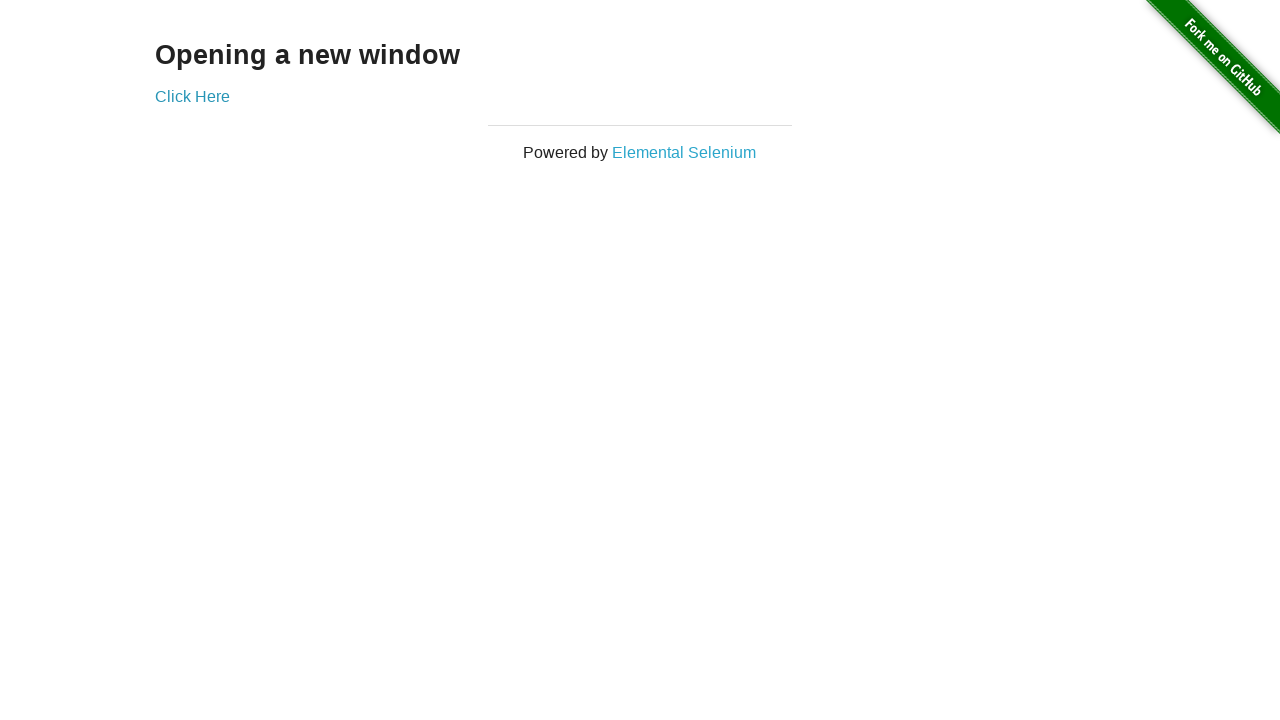

Verified new window title is 'New Window'
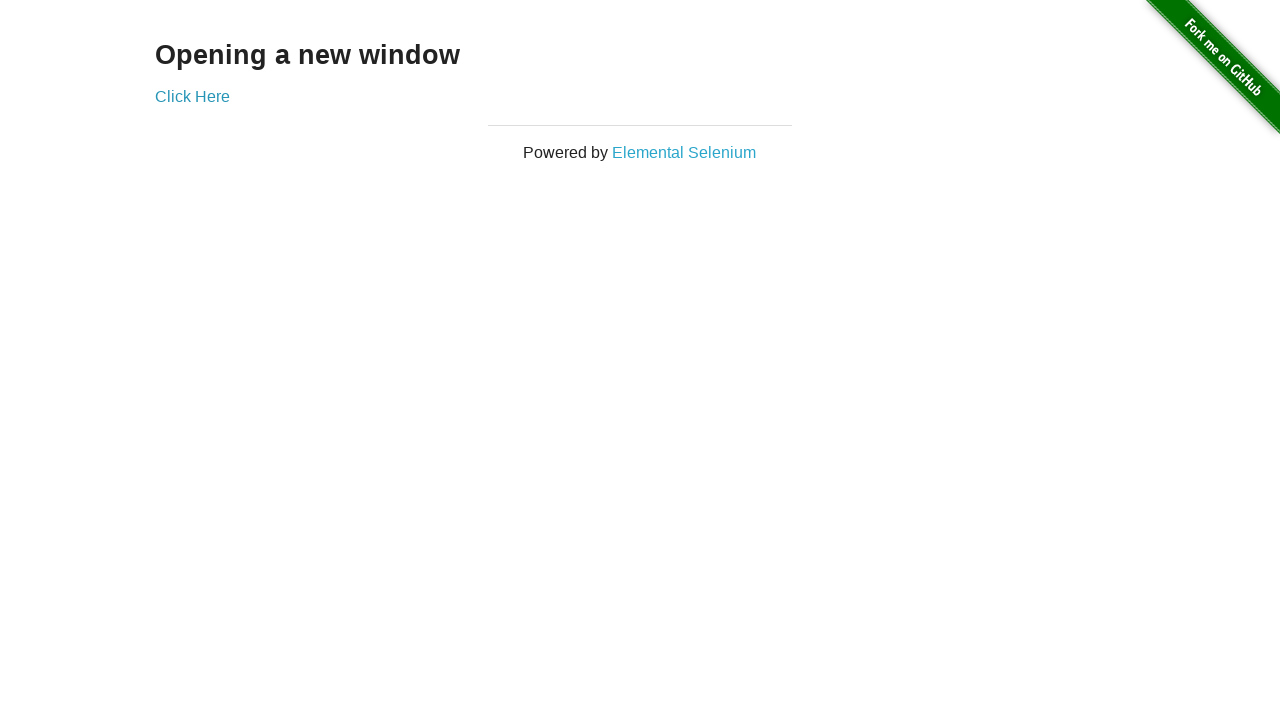

Verified new window contains heading 'New Window'
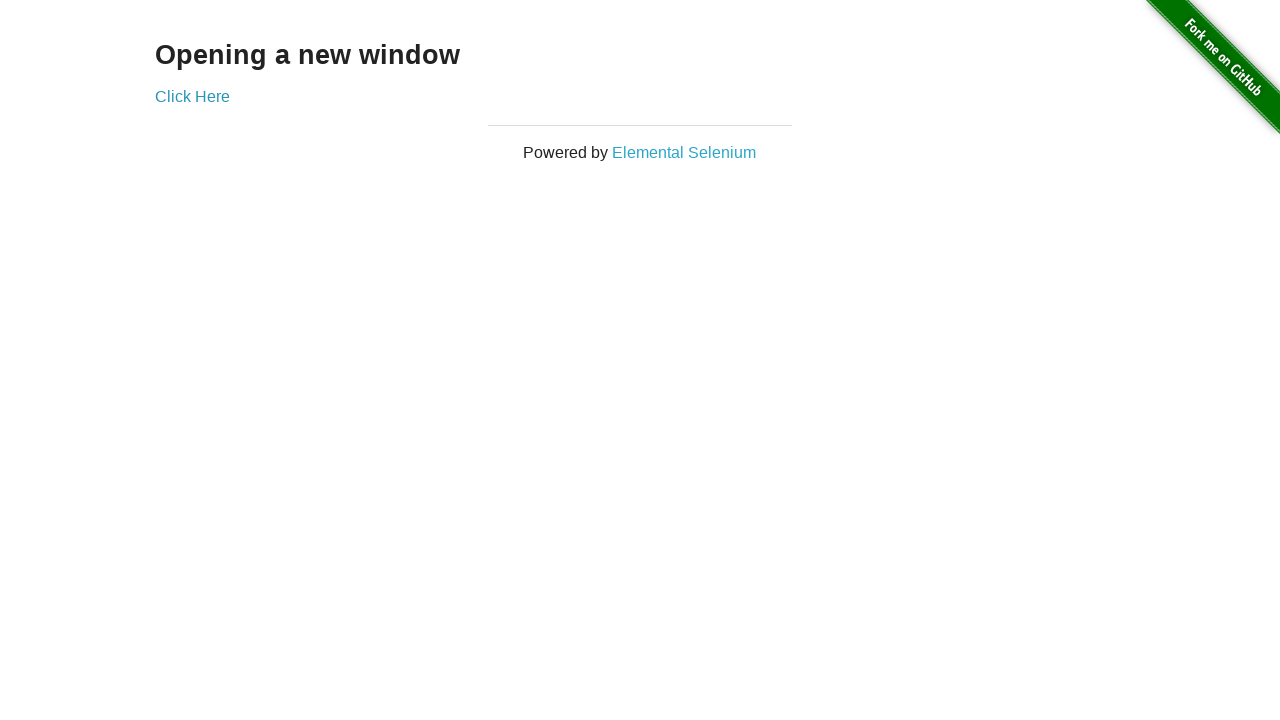

Brought original window to front
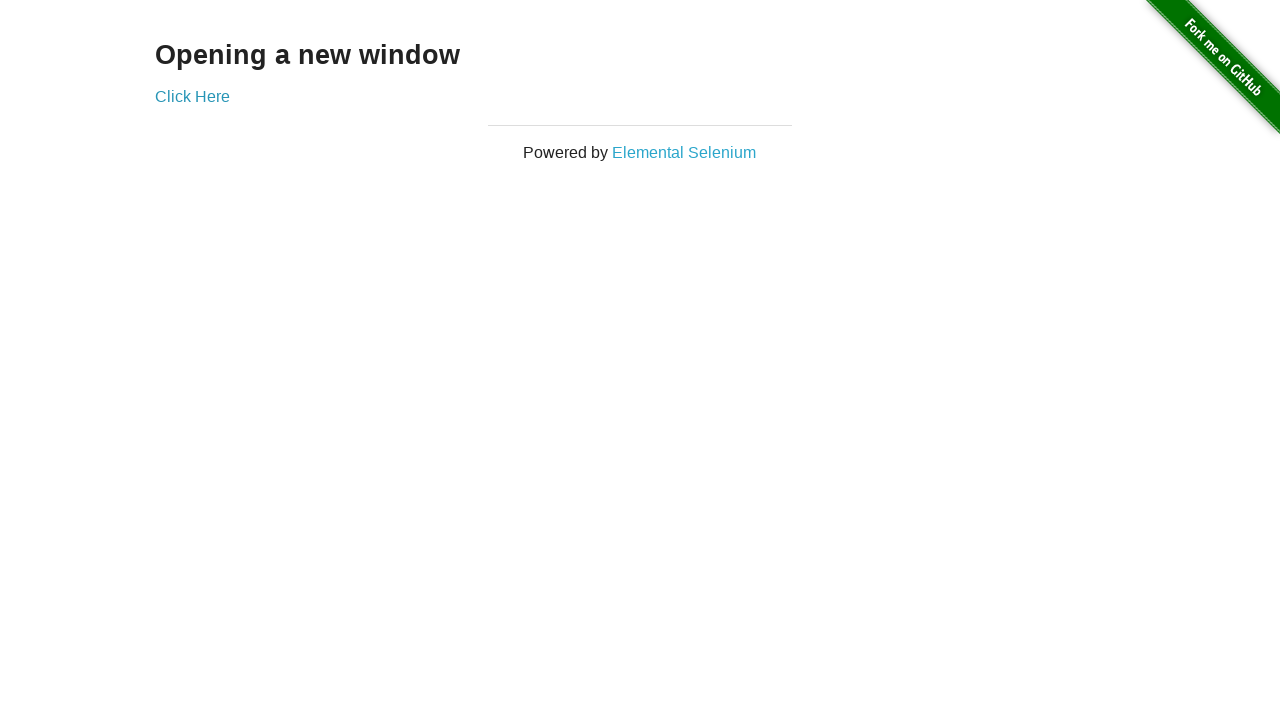

Verified original window title is still 'The Internet'
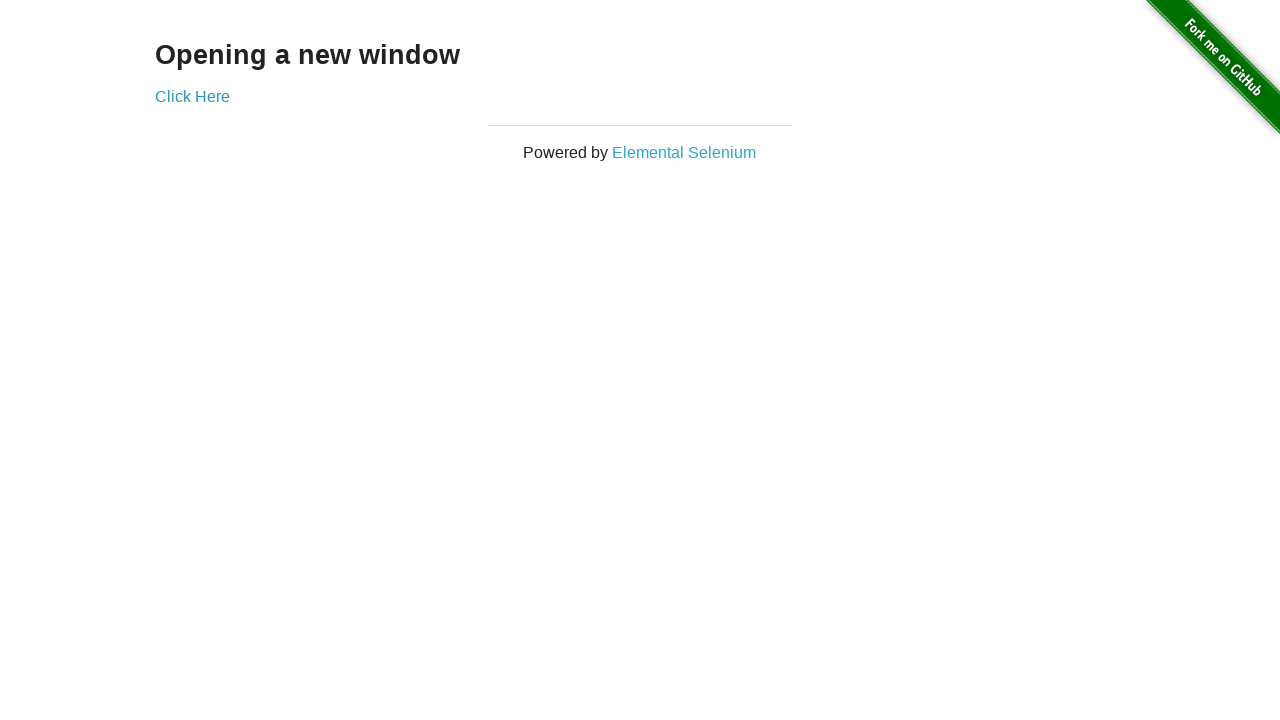

Brought new window back to front
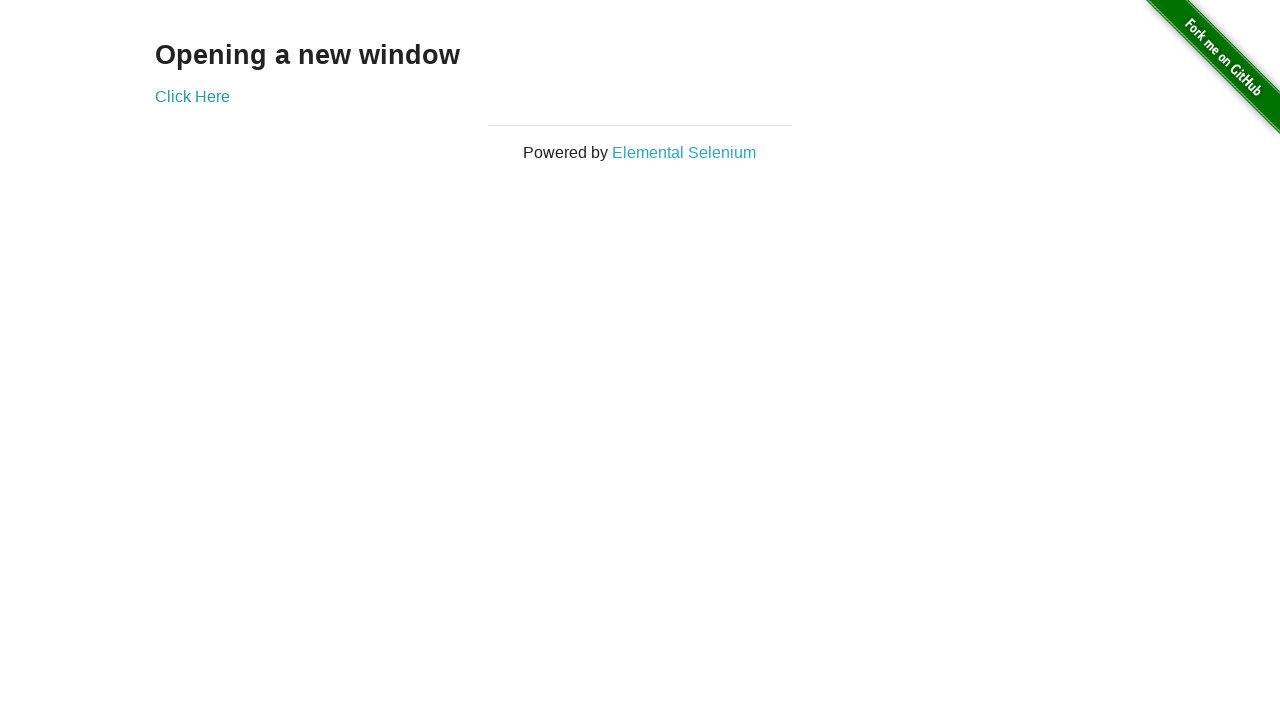

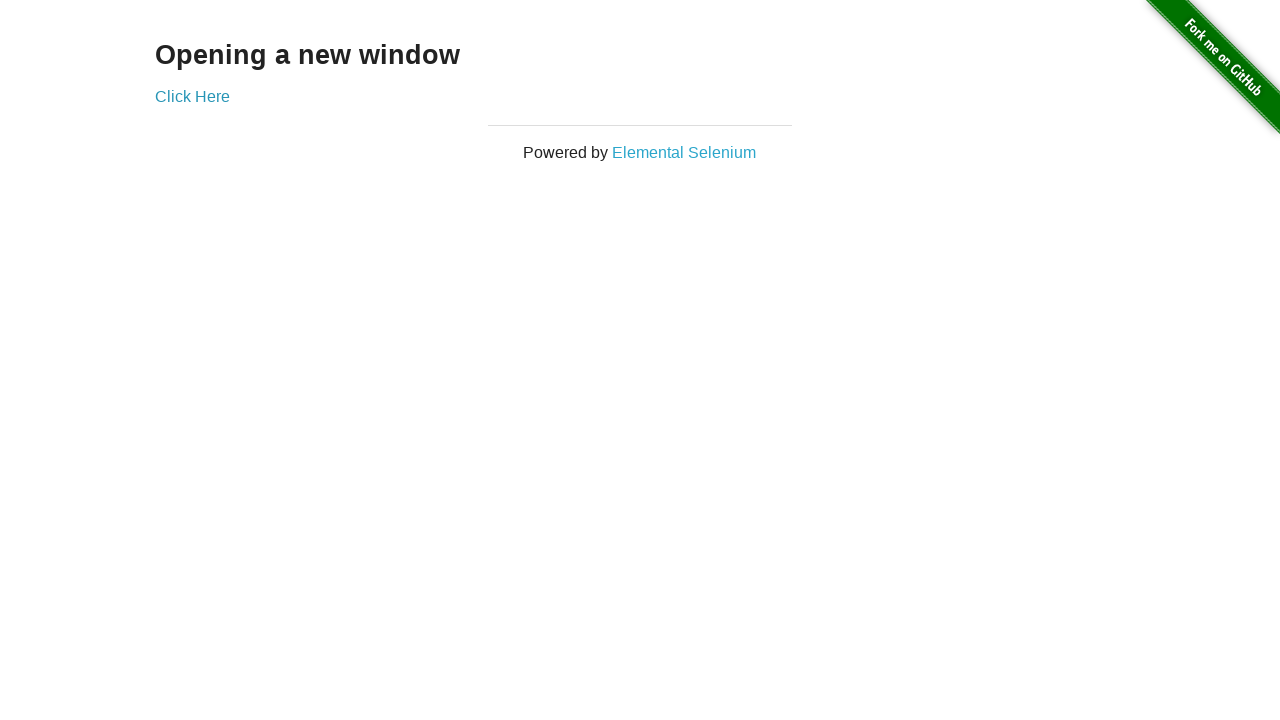